Tests visibility states by clicking hide button and verifying various elements become hidden

Starting URL: http://www.uitestingplayground.com/

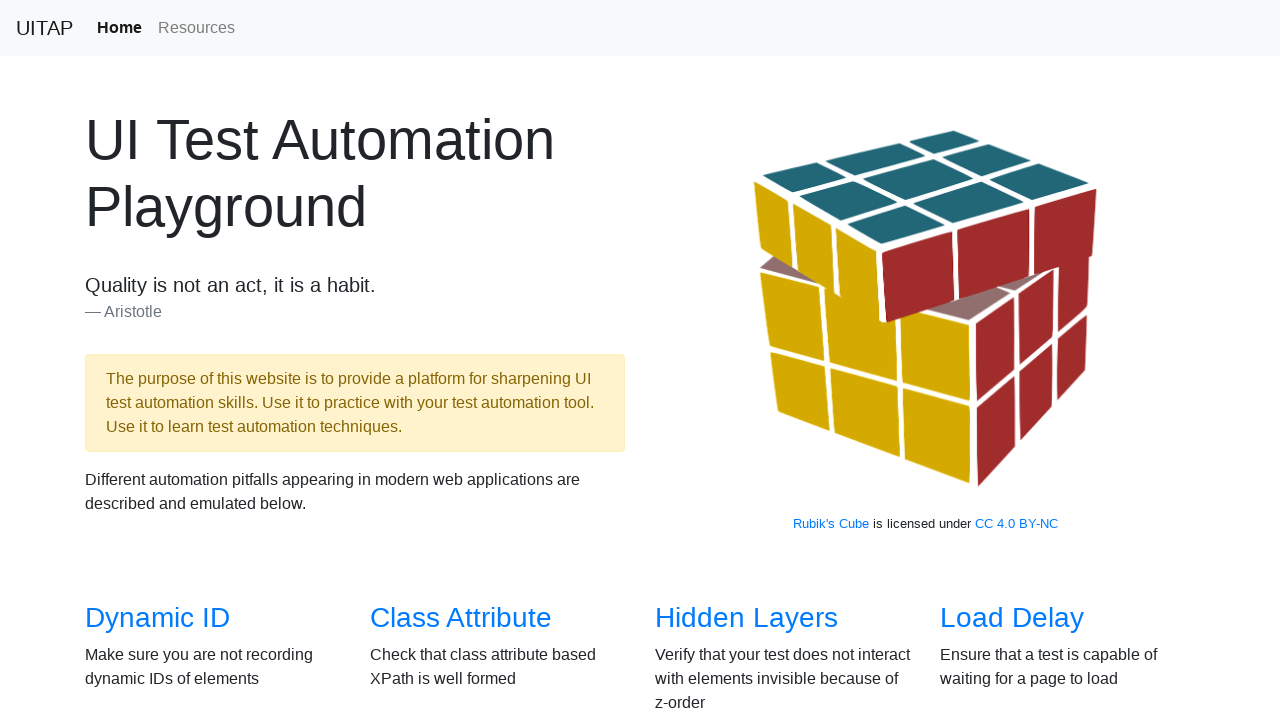

Clicked link to navigate to Visibility page at (135, 360) on a[href='/visibility']
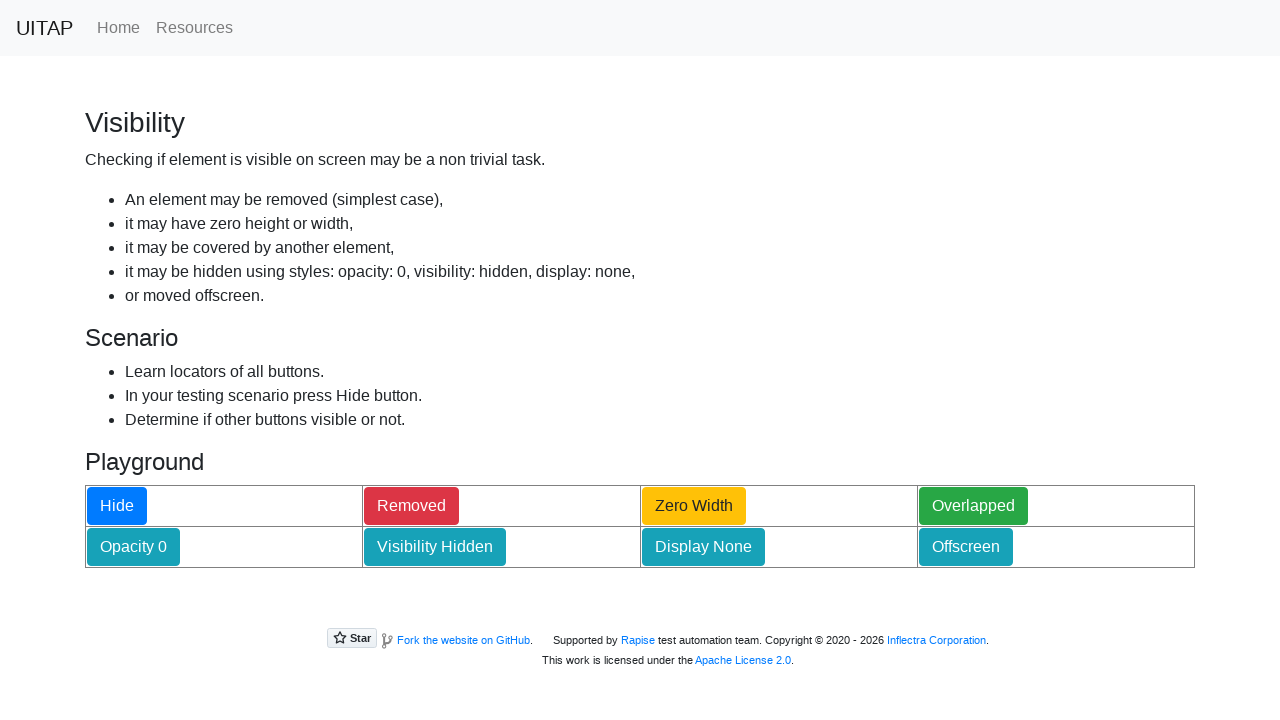

Clicked hide button at (117, 506) on #hideButton
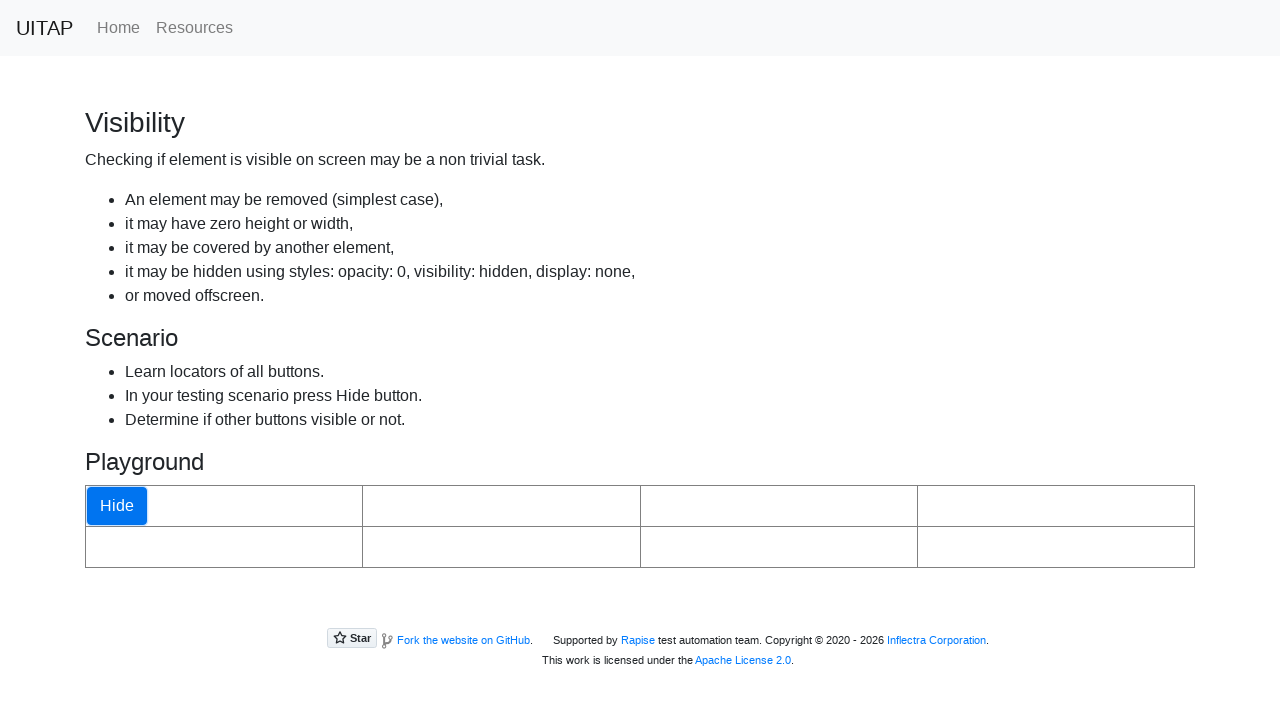

Verified that #removedButton element is hidden
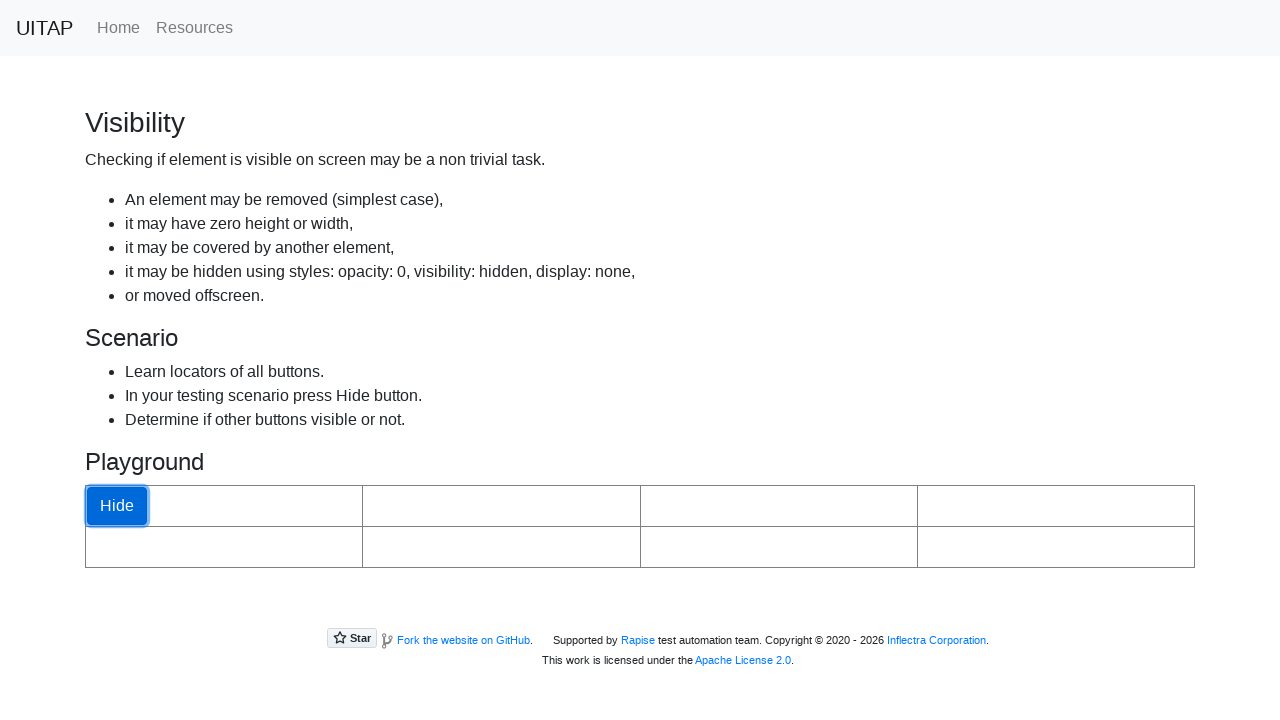

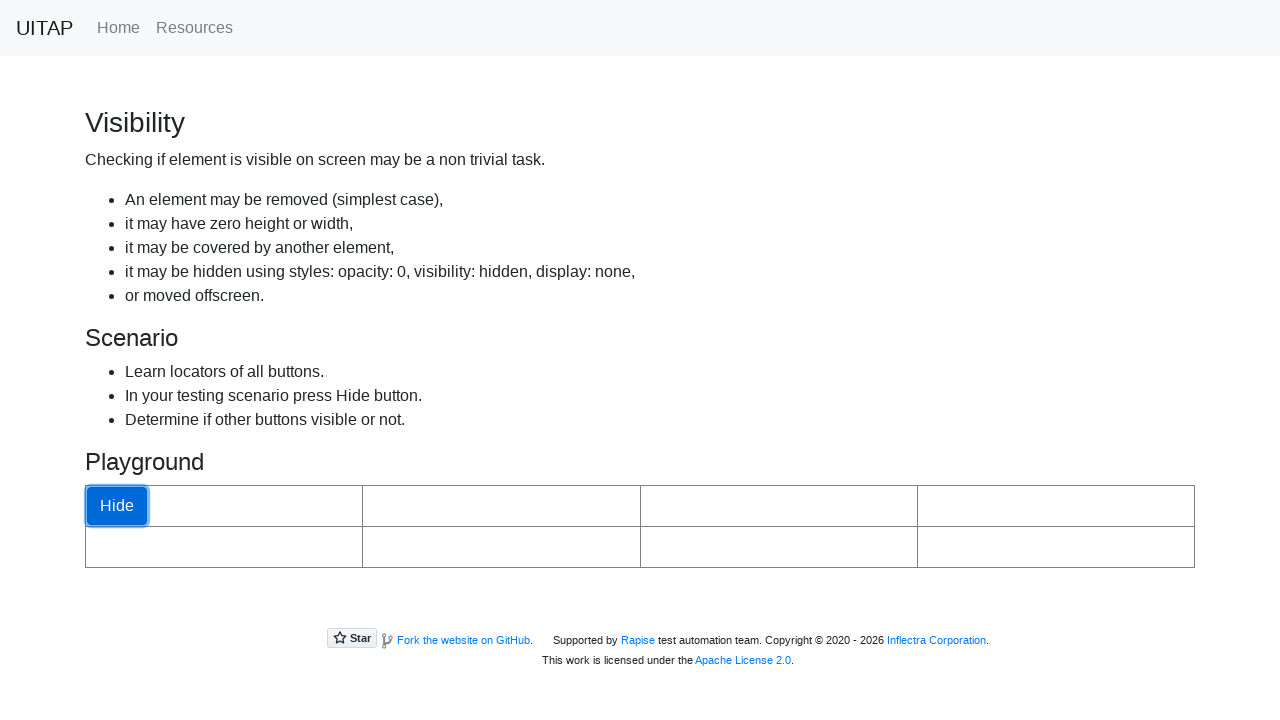